Navigates to Playwright documentation site, clicks the "Get started" link, and verifies that the Installation heading is visible.

Starting URL: https://playwright.dev/

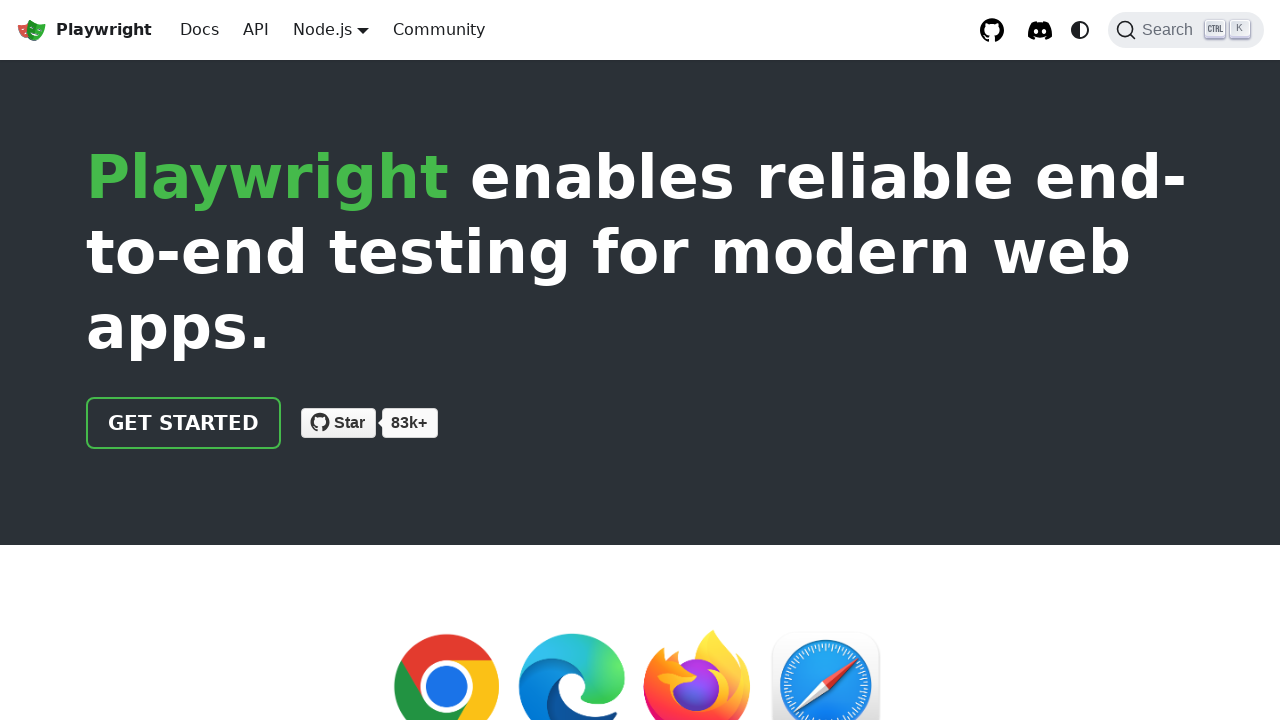

Navigated to Playwright documentation site
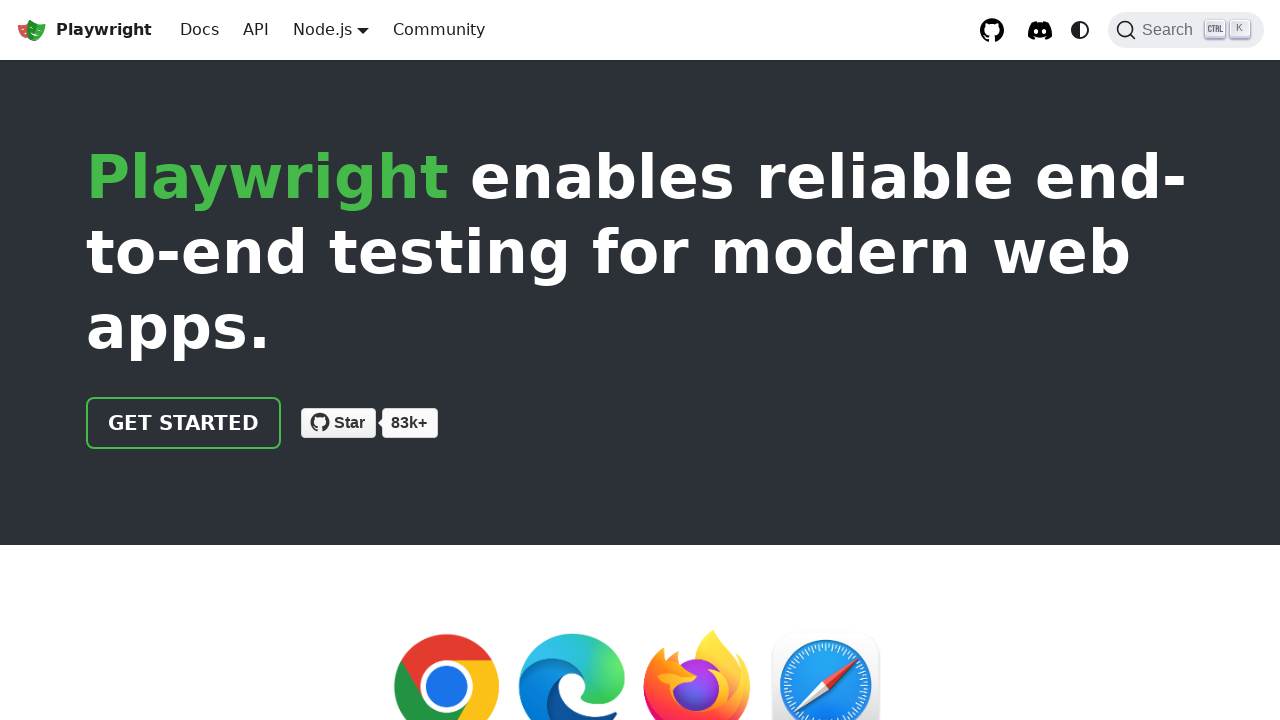

Clicked the 'Get started' link at (184, 423) on internal:role=link[name="Get started"i]
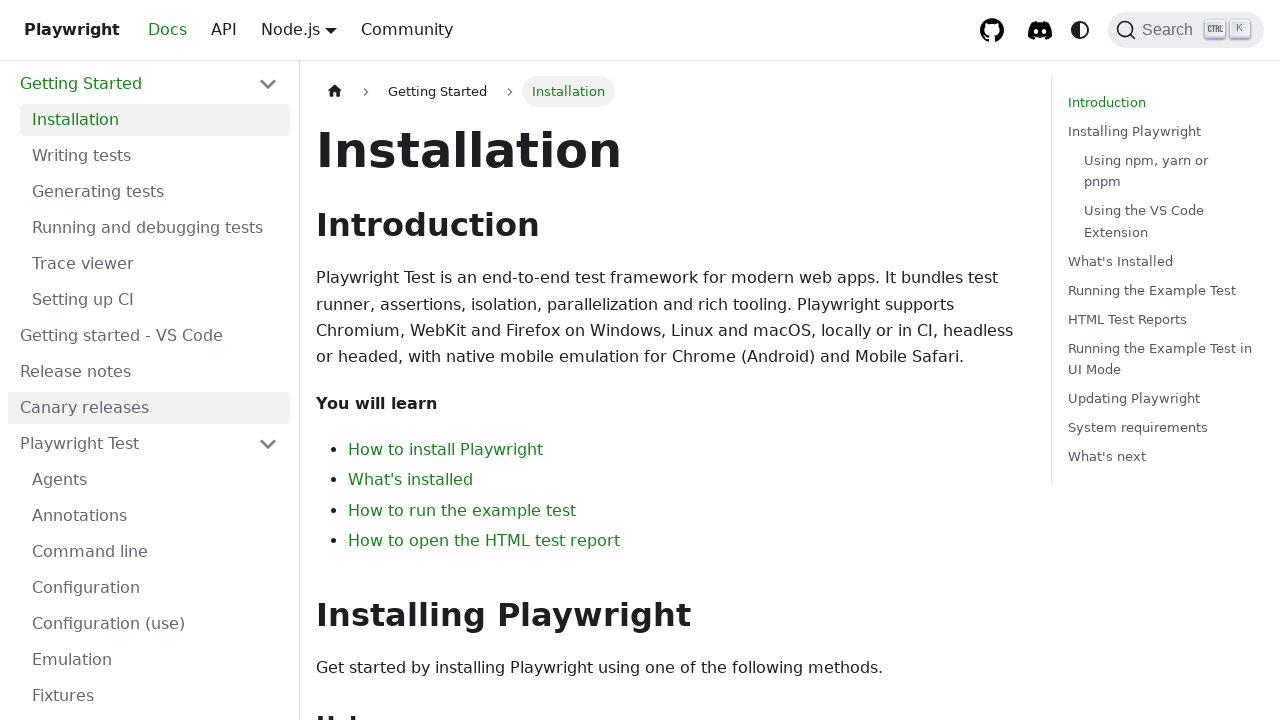

Installation heading is now visible
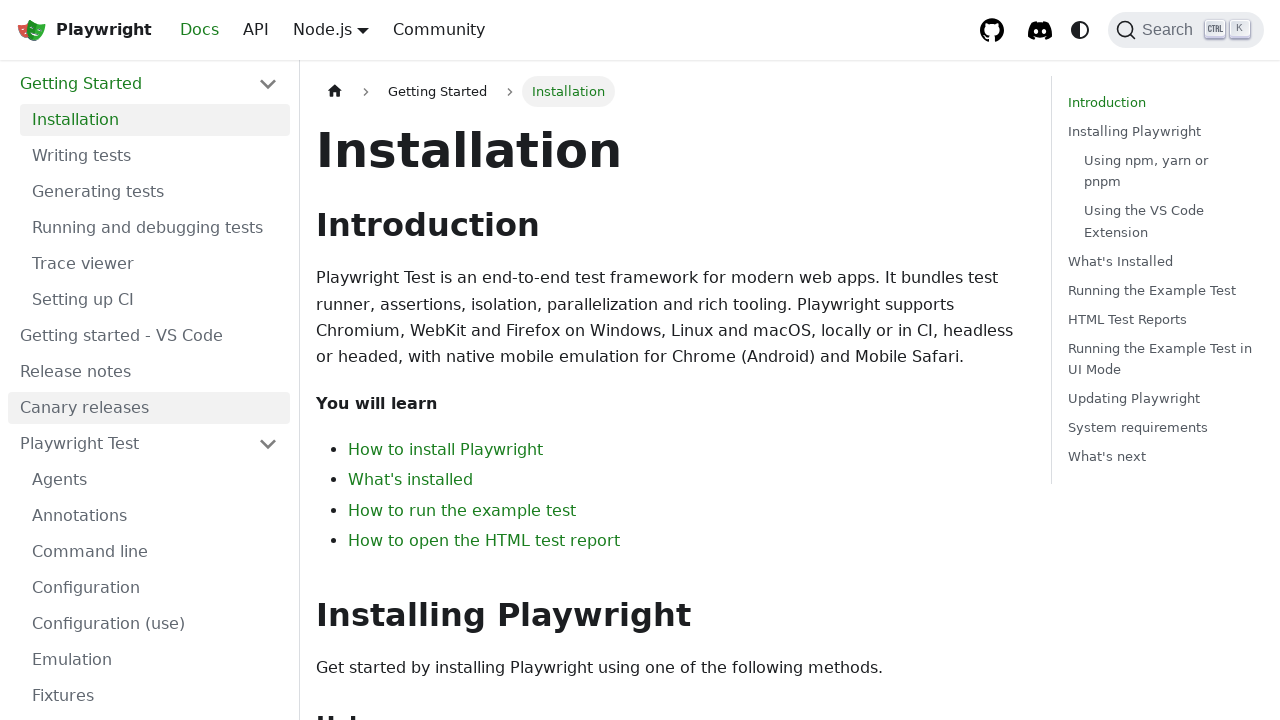

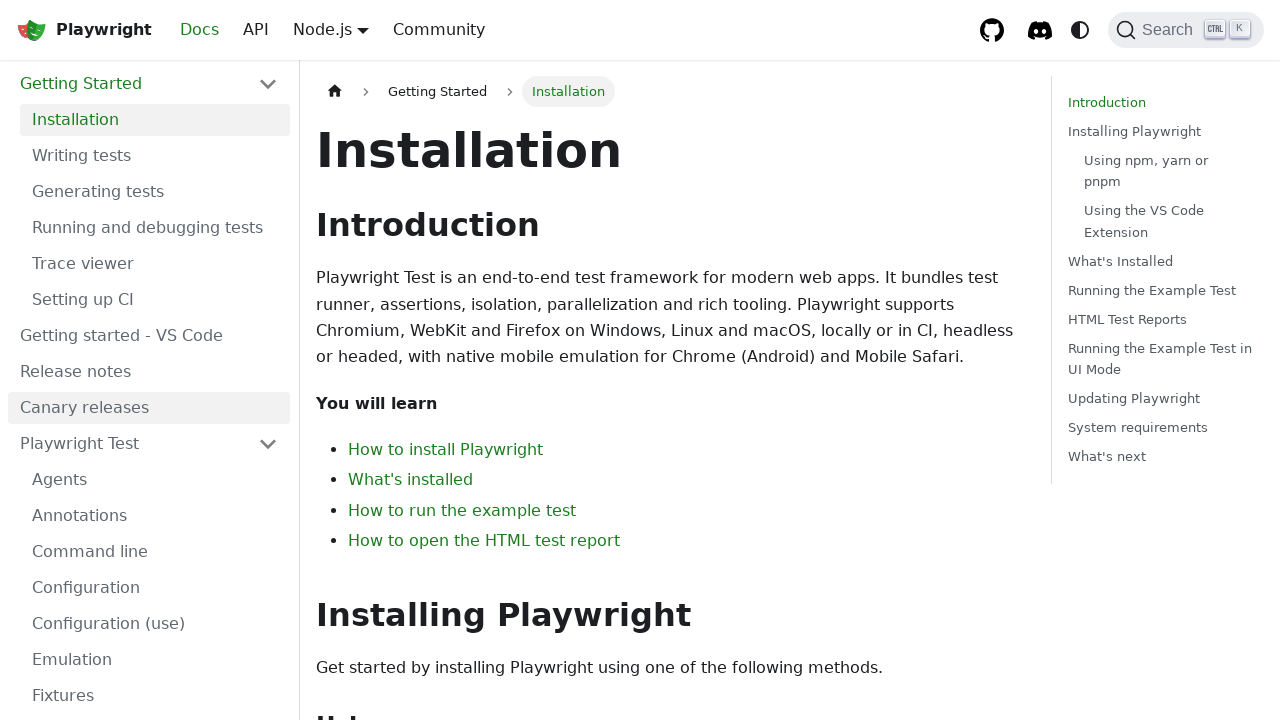